Tests the age form by entering a name and age, then submitting and verifying the result message

Starting URL: https://kristinek.github.io/site/examples/age

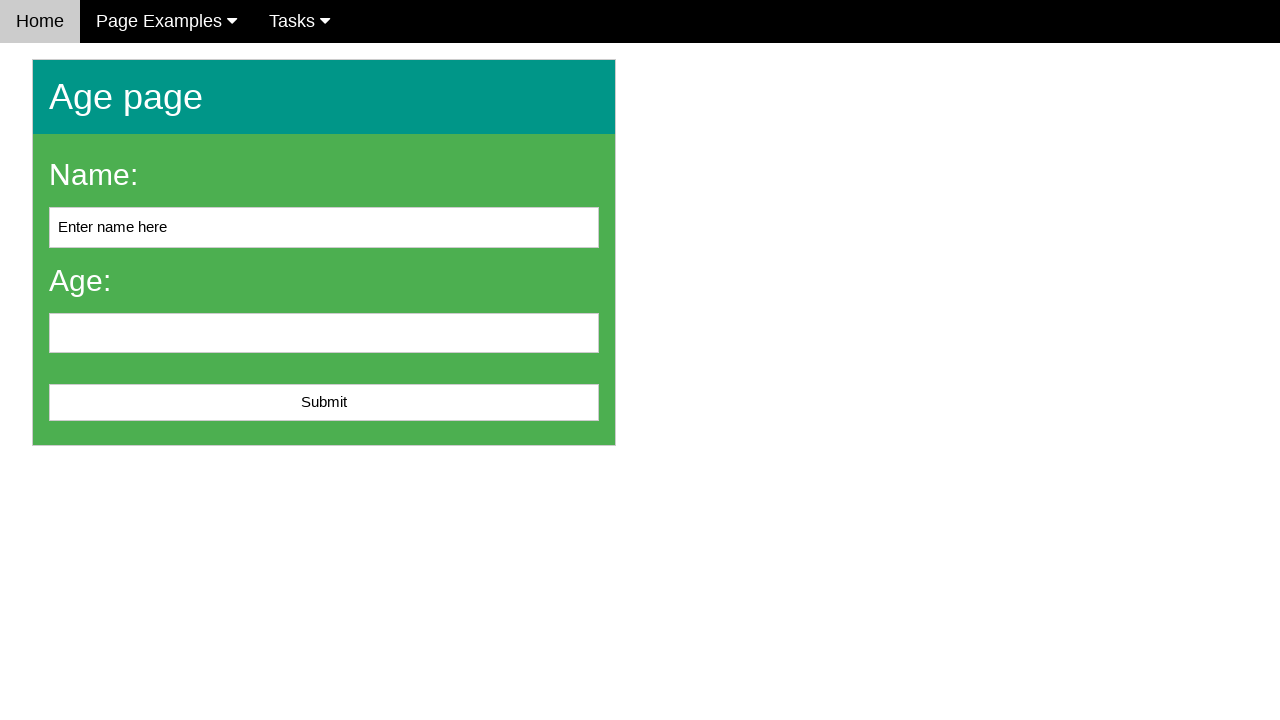

Cleared the name input field on #name
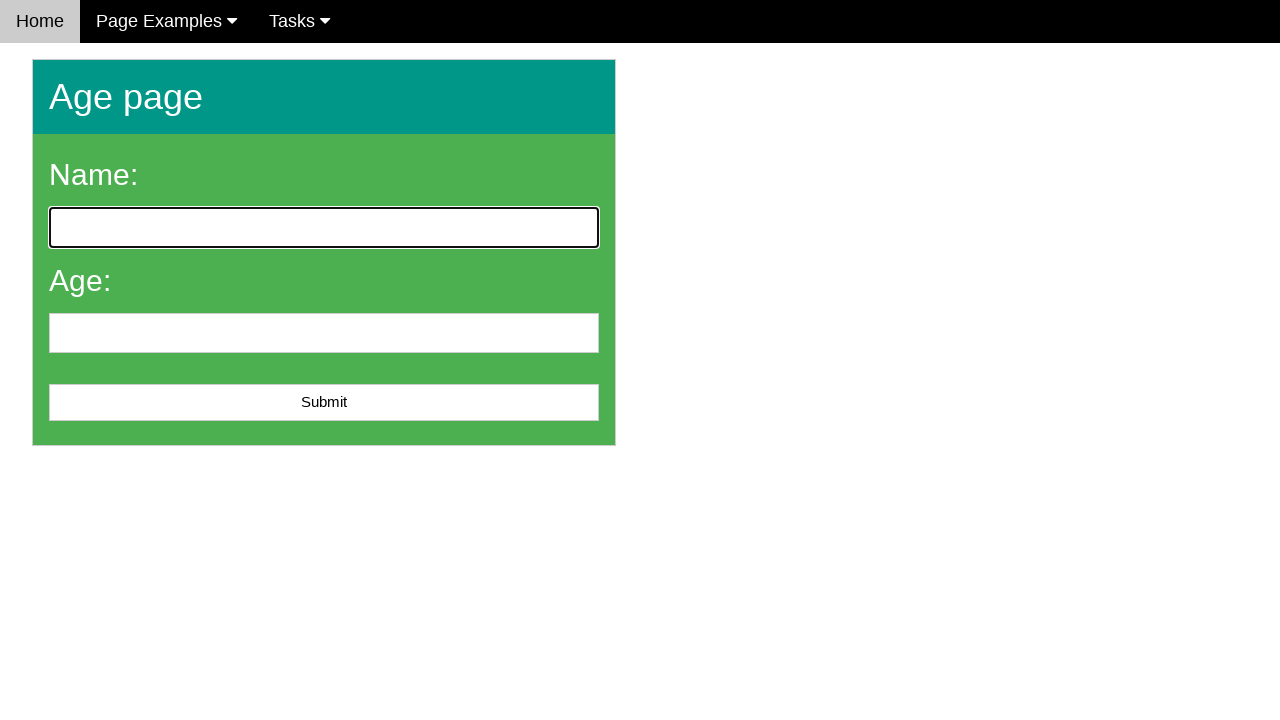

Entered 'John Smith' in the name field on #name
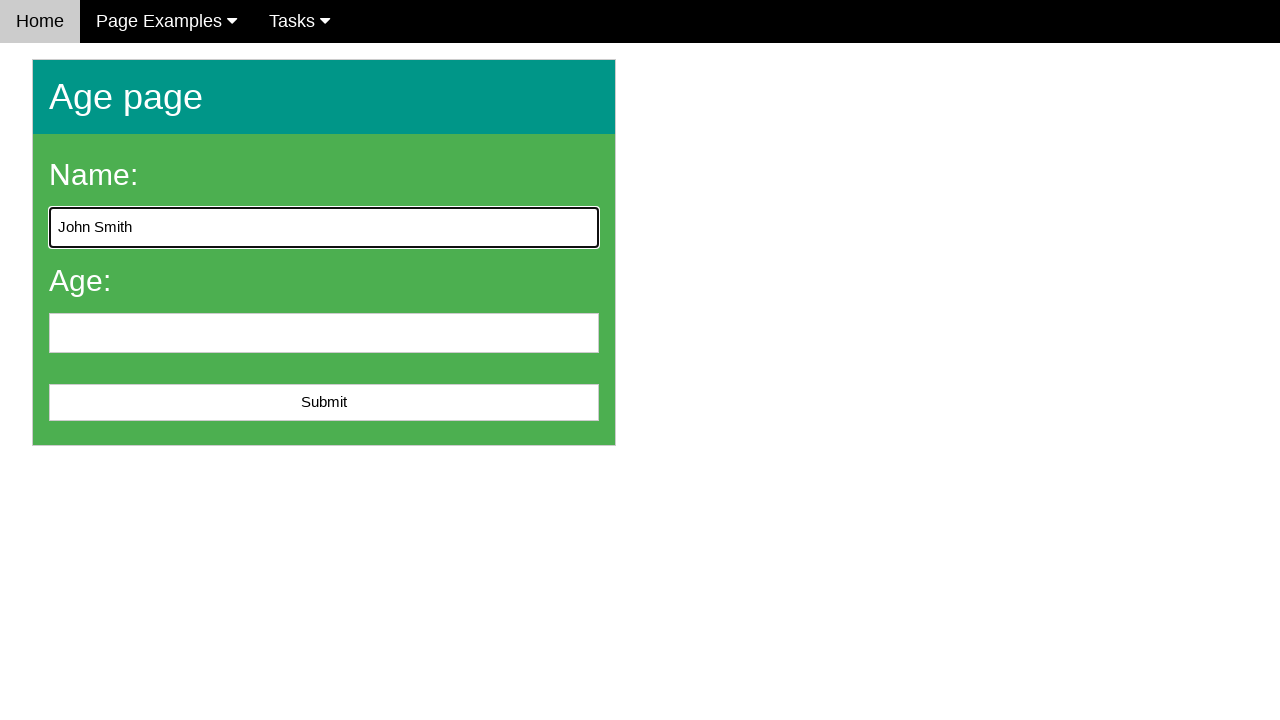

Entered '25' in the age field on #age
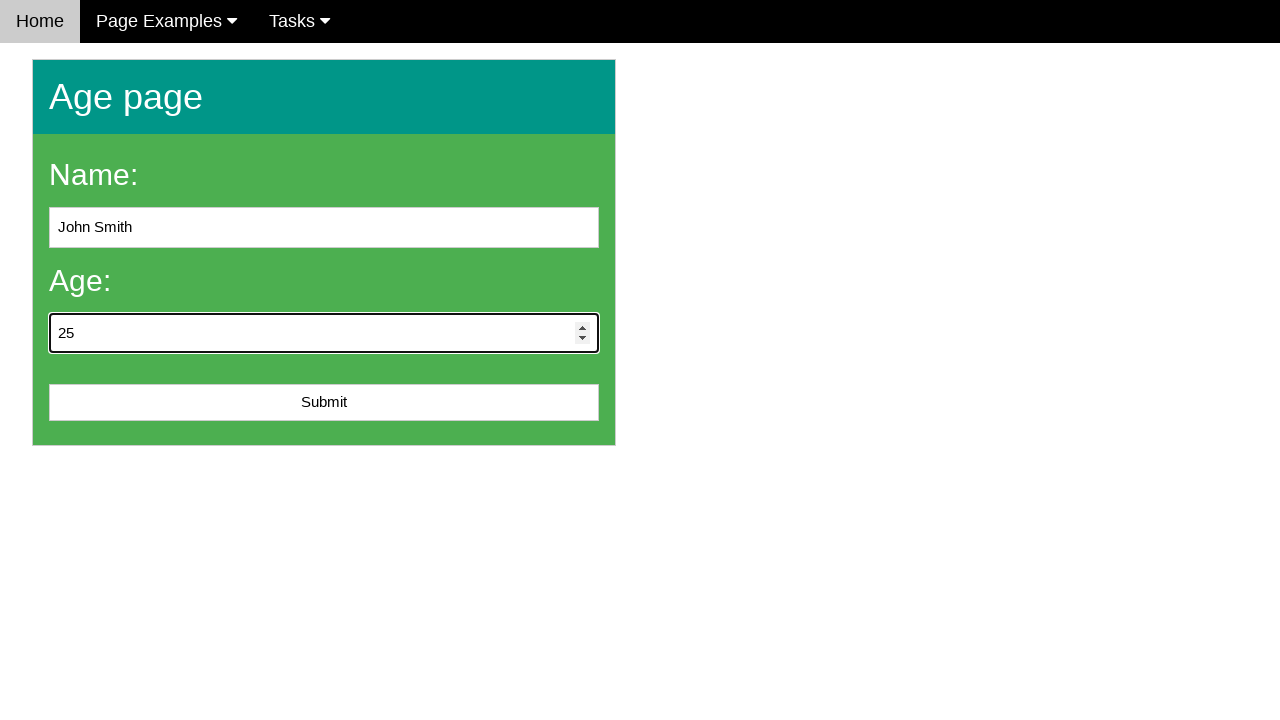

Clicked the submit button at (324, 403) on #submit
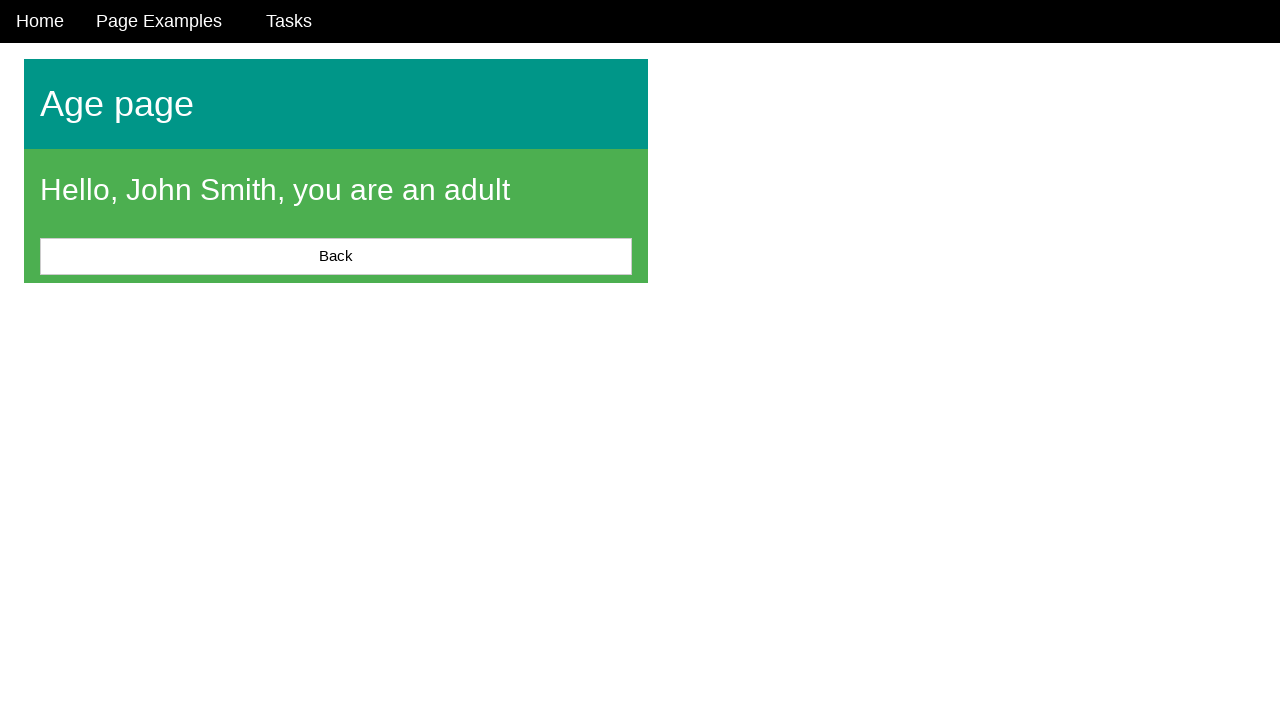

Result message element appeared
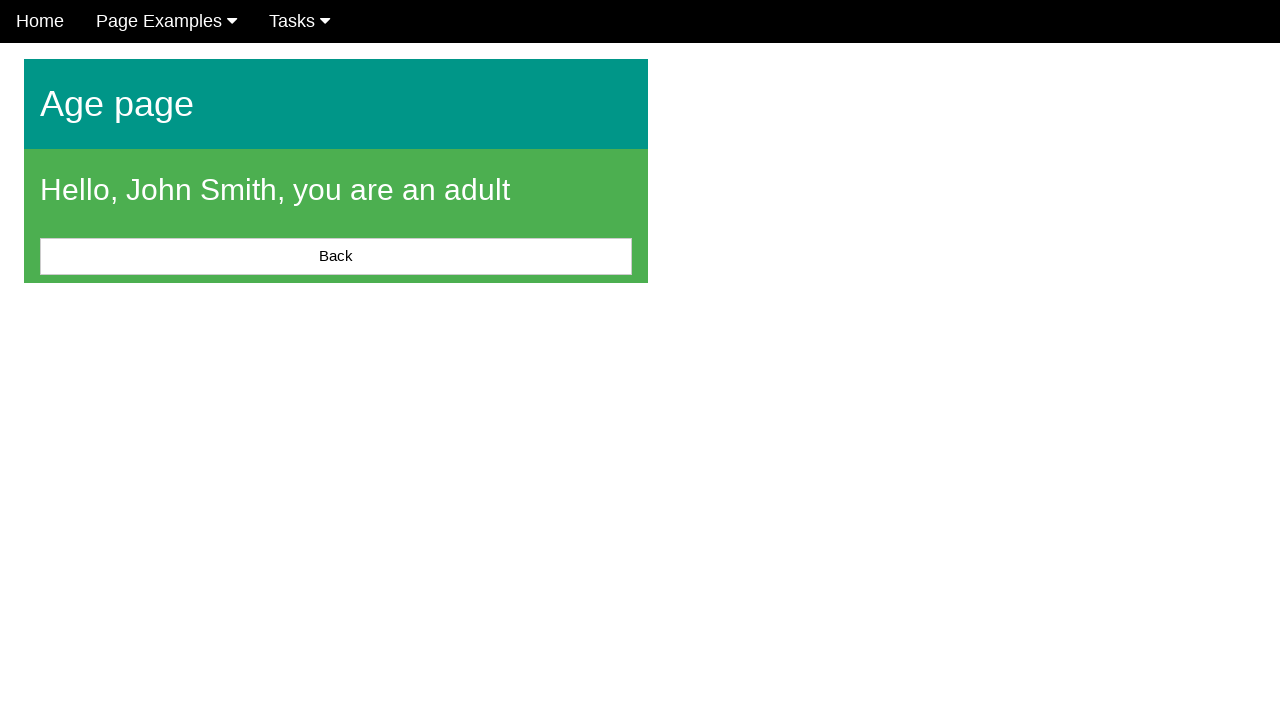

Retrieved result message text: 'Hello, John Smith, you are an adult'
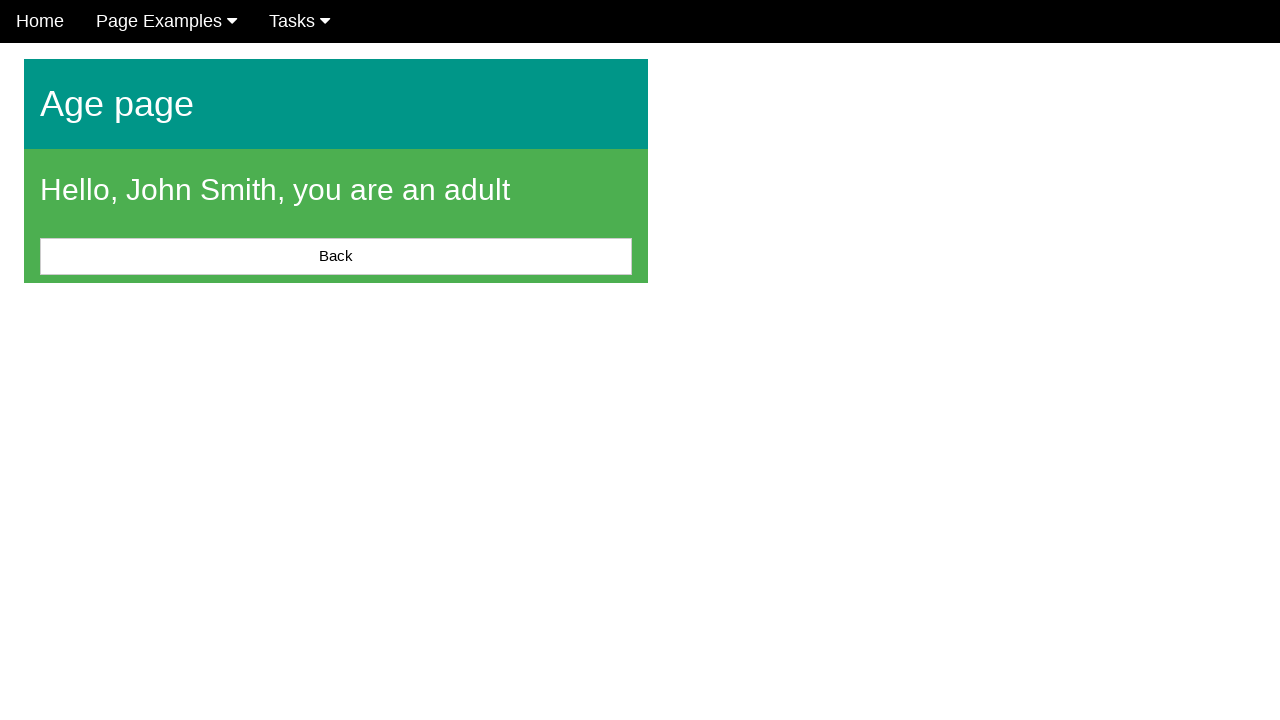

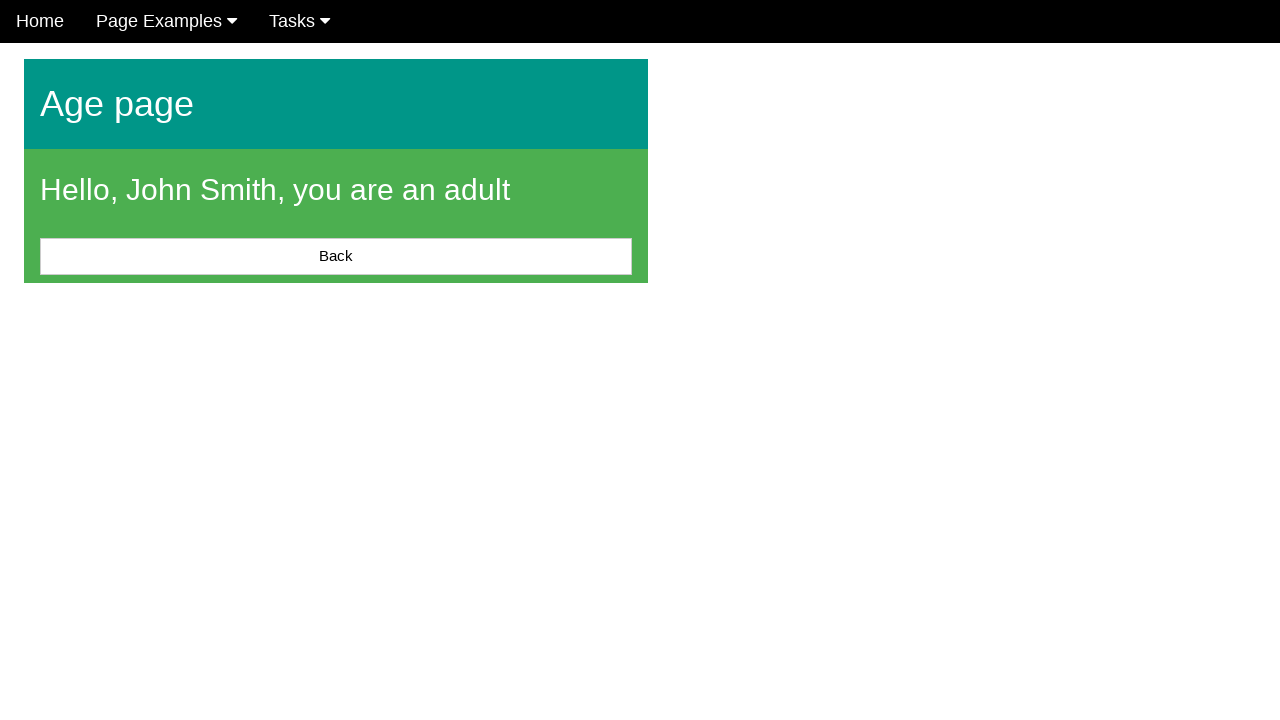